Tests browser navigation controls by going back, forward, and refreshing on the atid.store website

Starting URL: https://atid.store

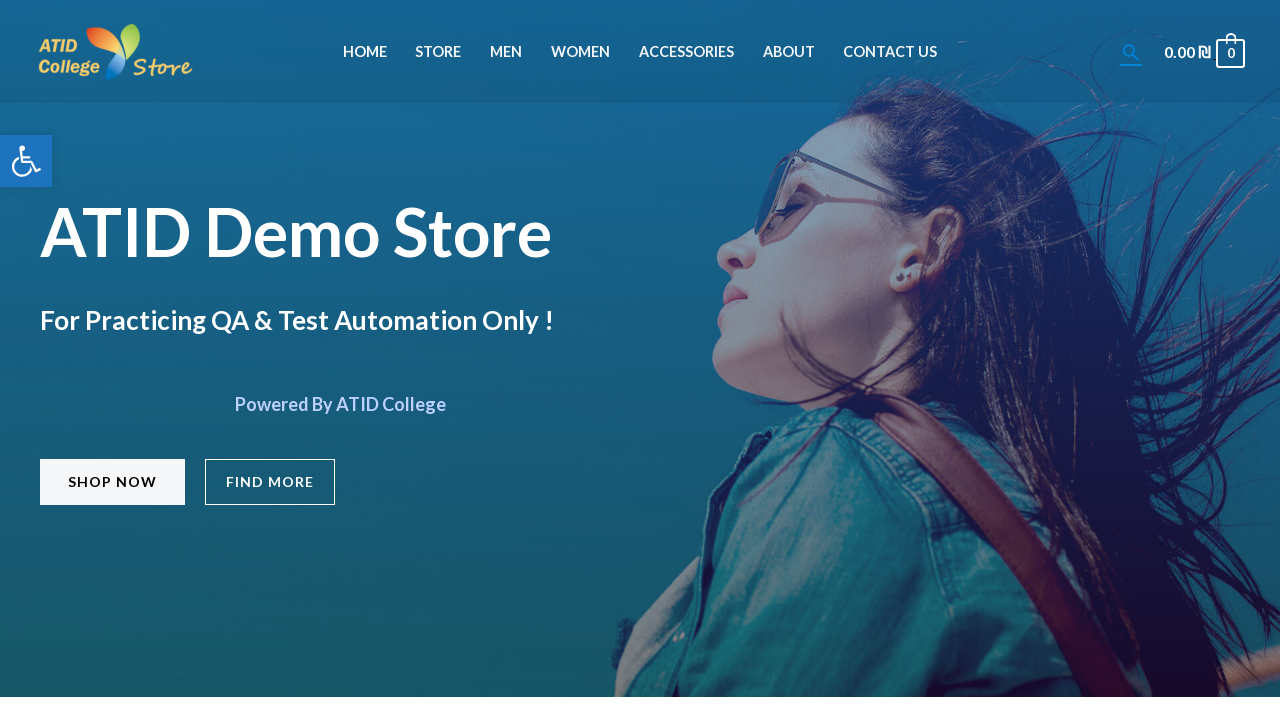

Initial page load completed on atid.store
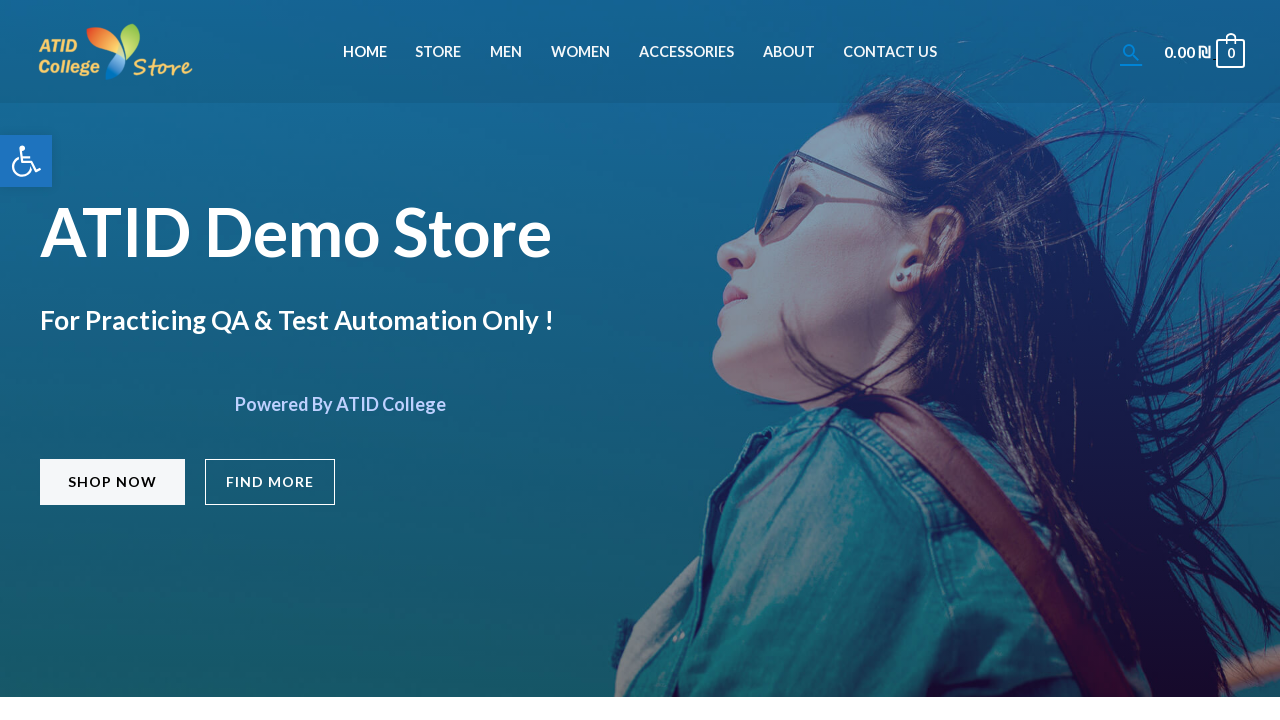

Navigated back using browser back button
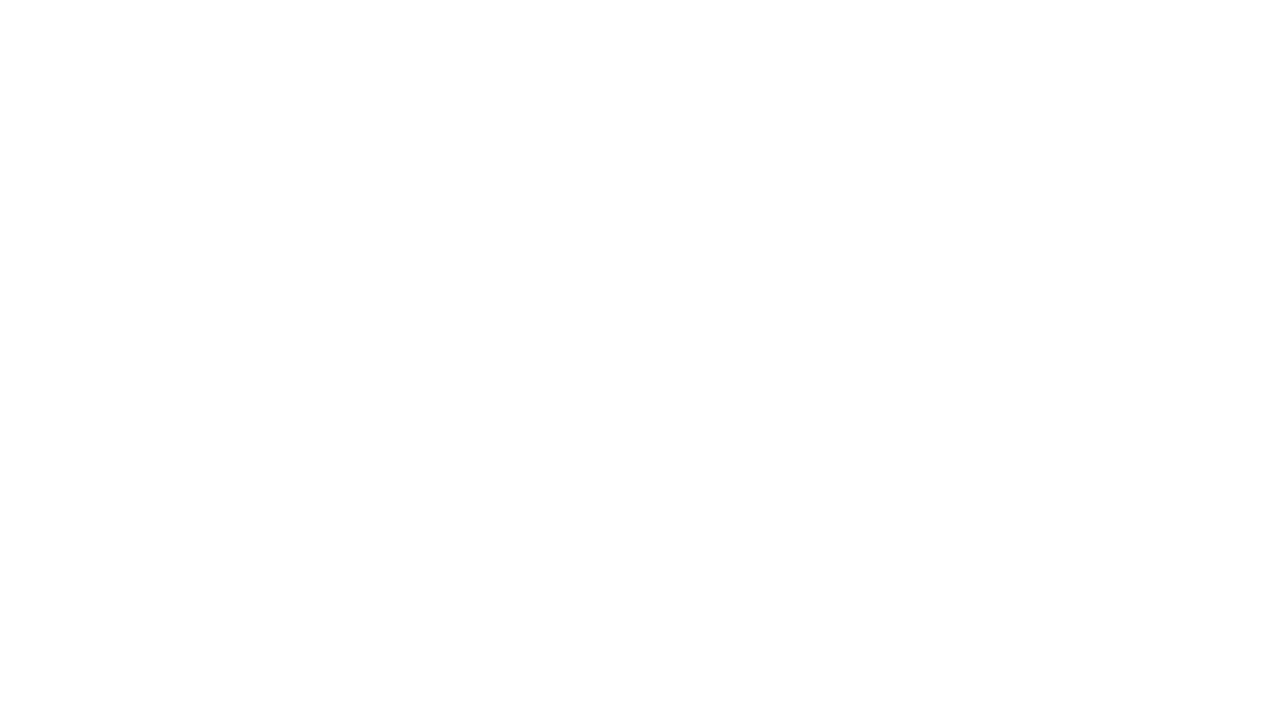

Navigated forward using browser forward button
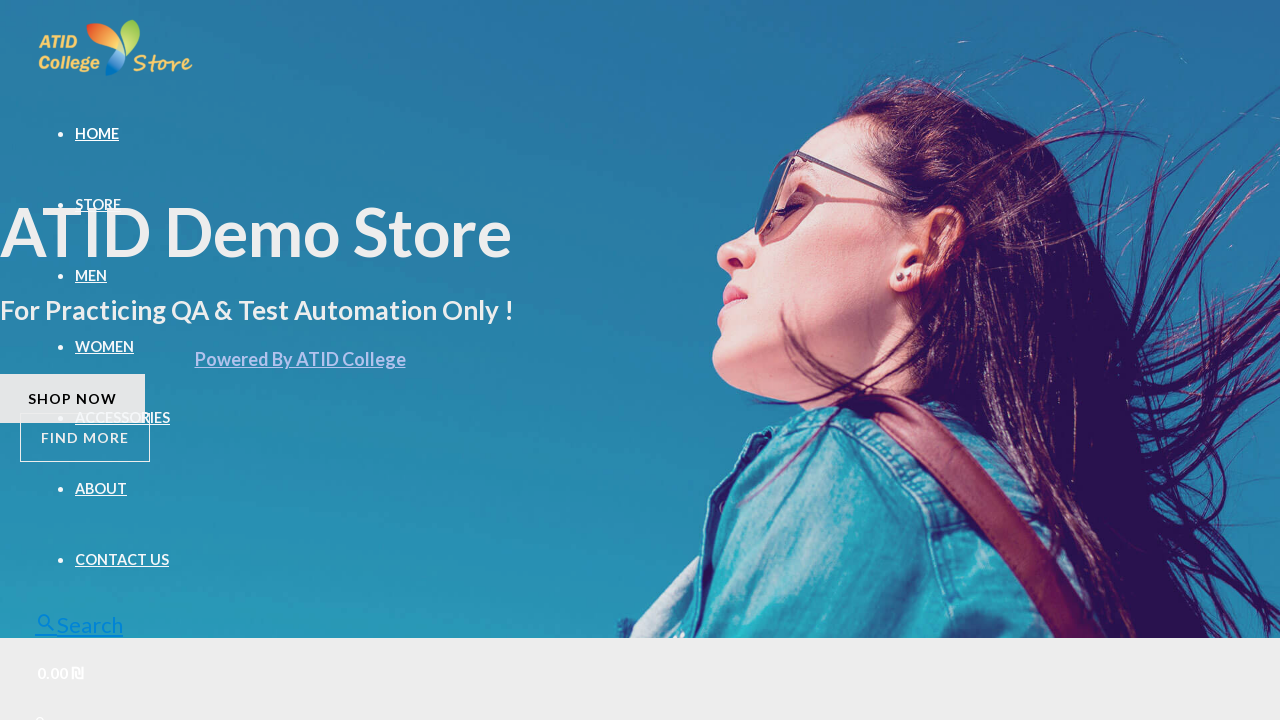

Refreshed the page
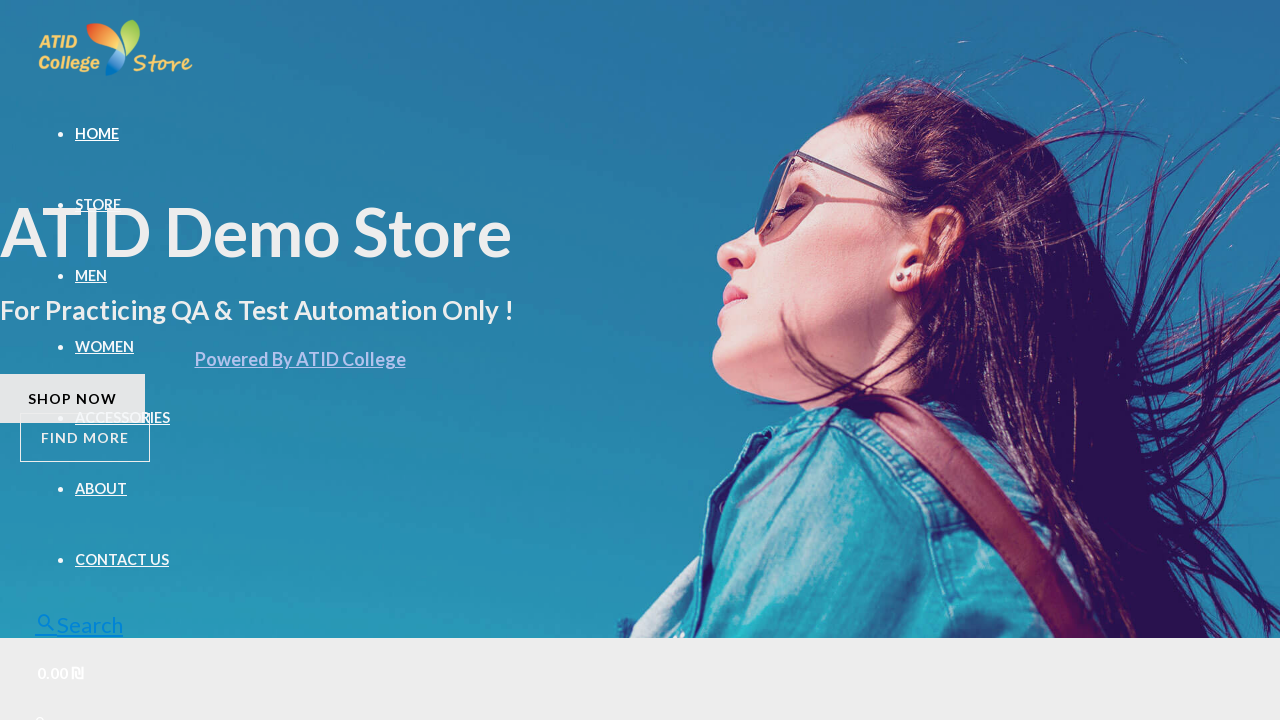

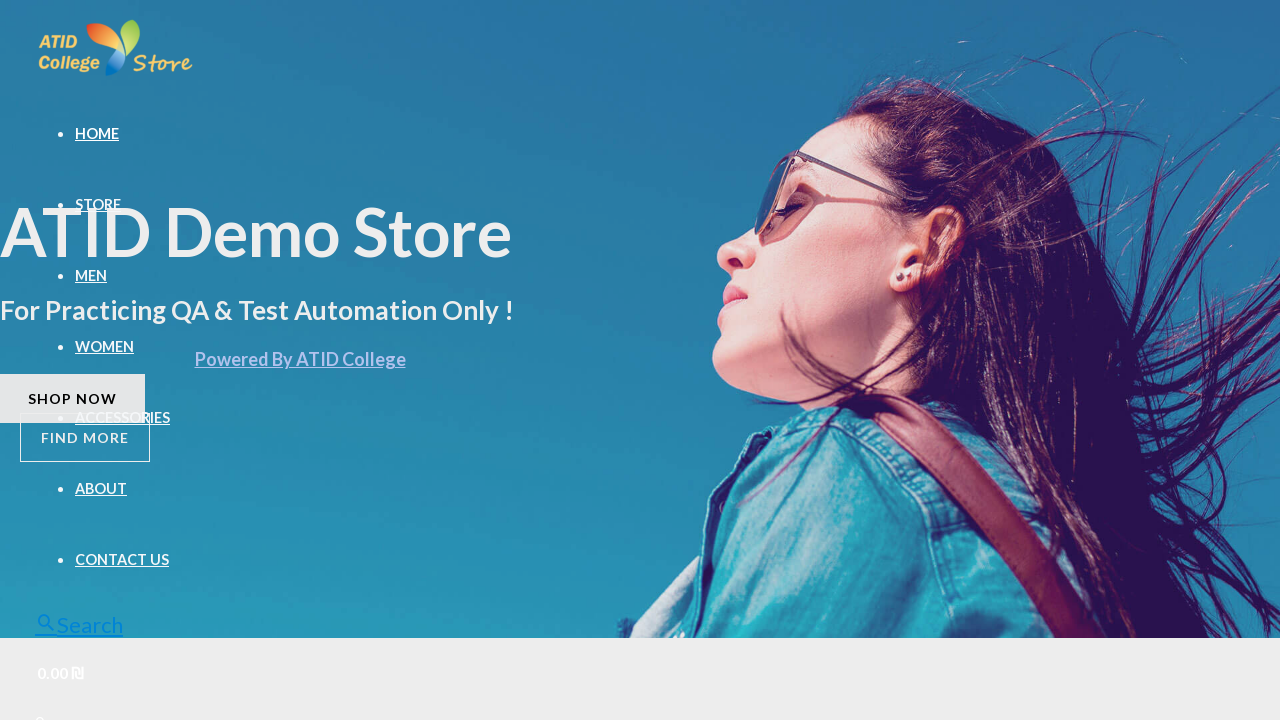